Tests navigation on the Katalon demo healthcare site by clicking the "Make Appointment" button and verifying the URL changes to the appointment/login page.

Starting URL: https://katalon-demo-cura.herokuapp.com/

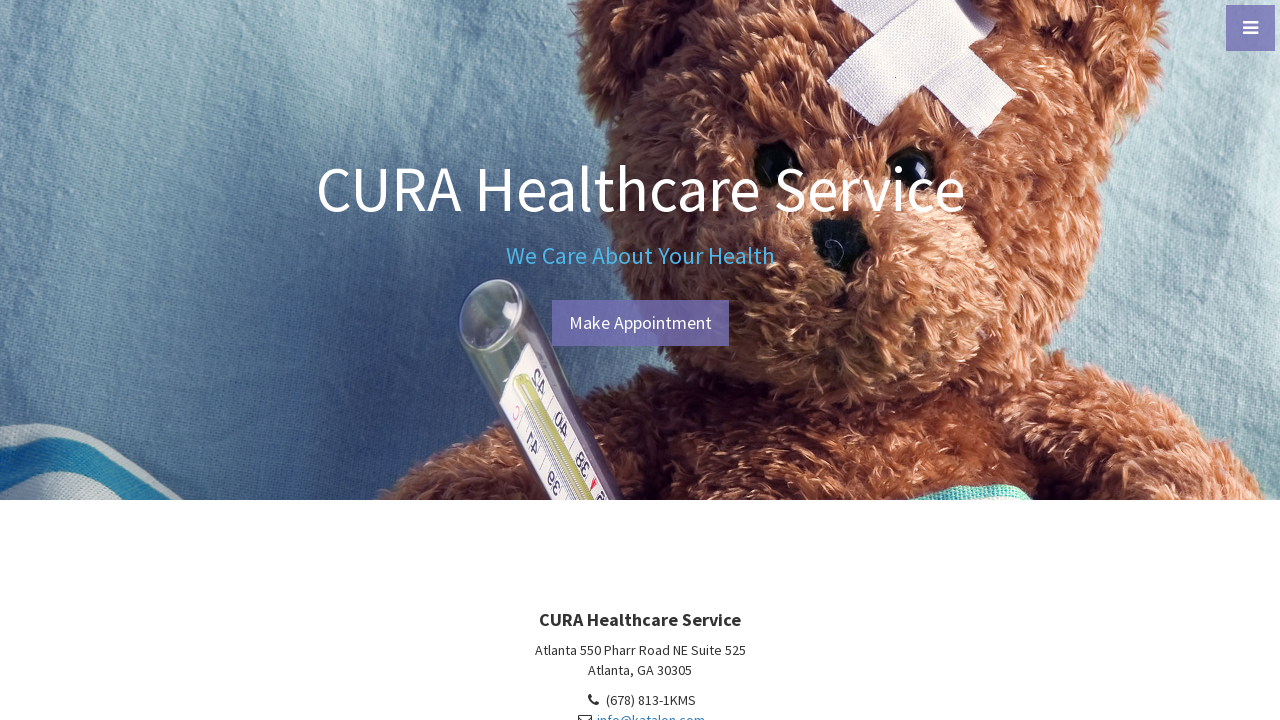

Clicked 'Make Appointment' button at (640, 323) on #btn-make-appointment
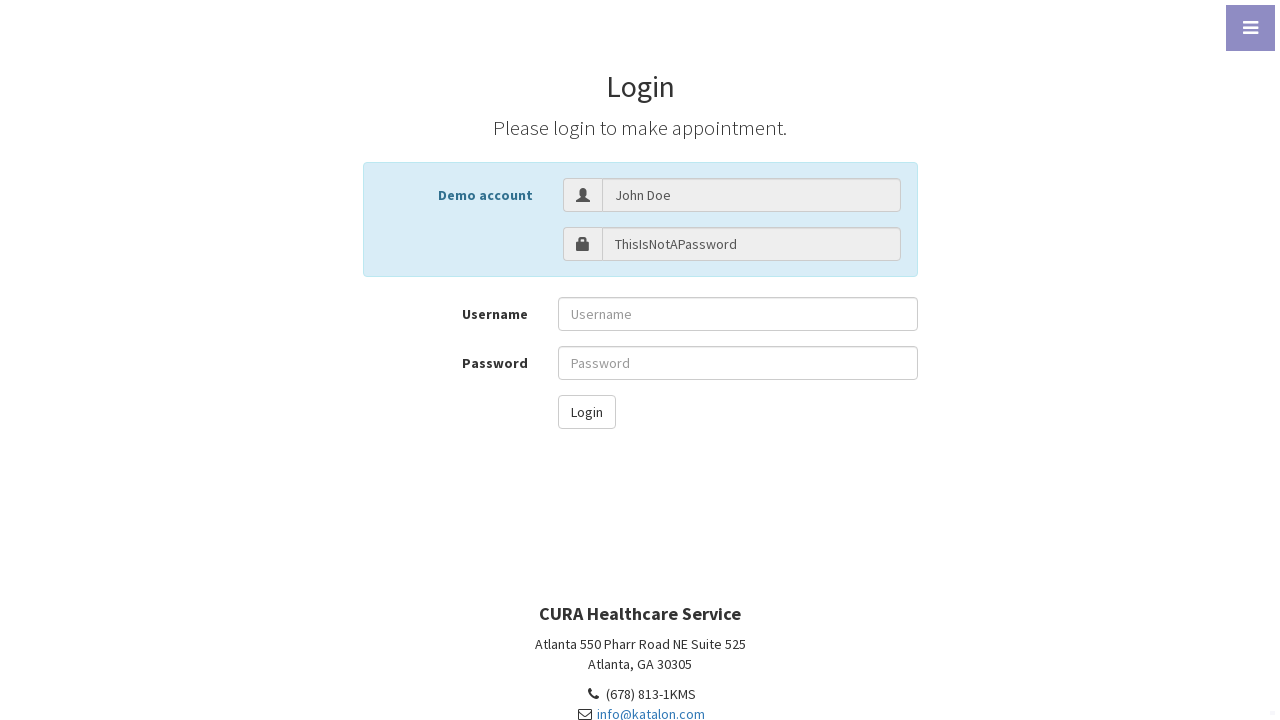

Verified URL changed to appointment login page
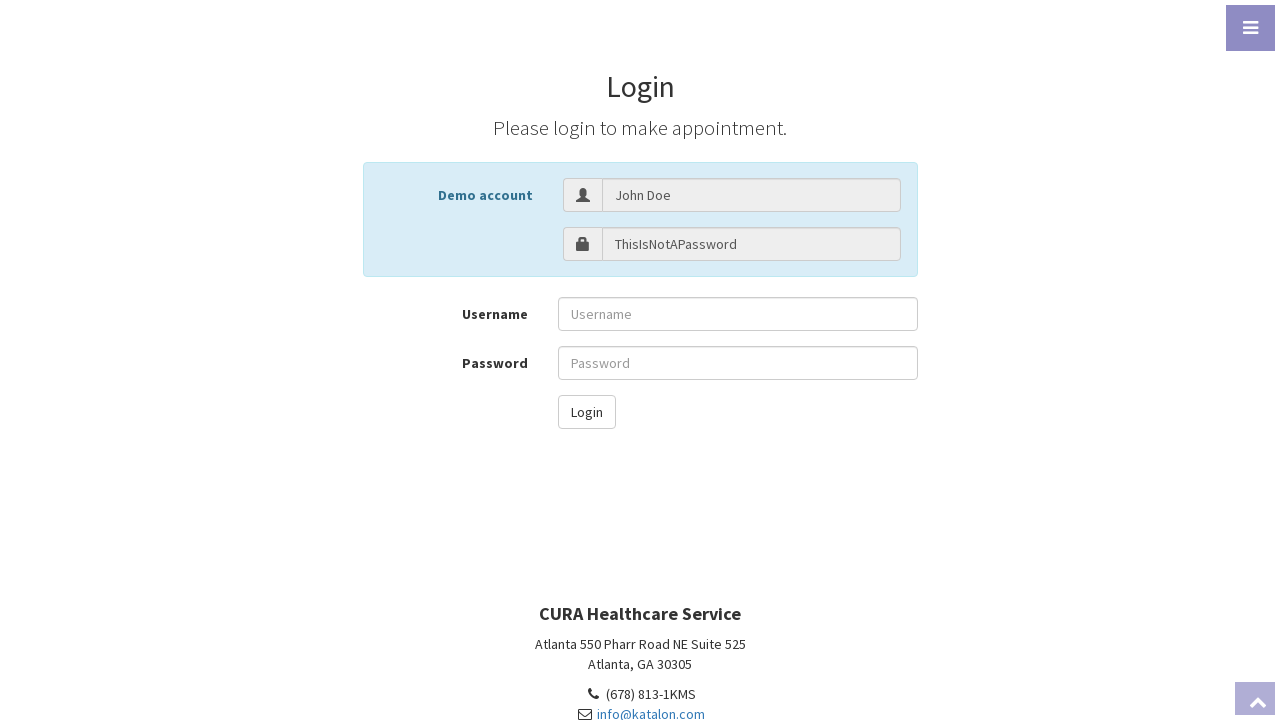

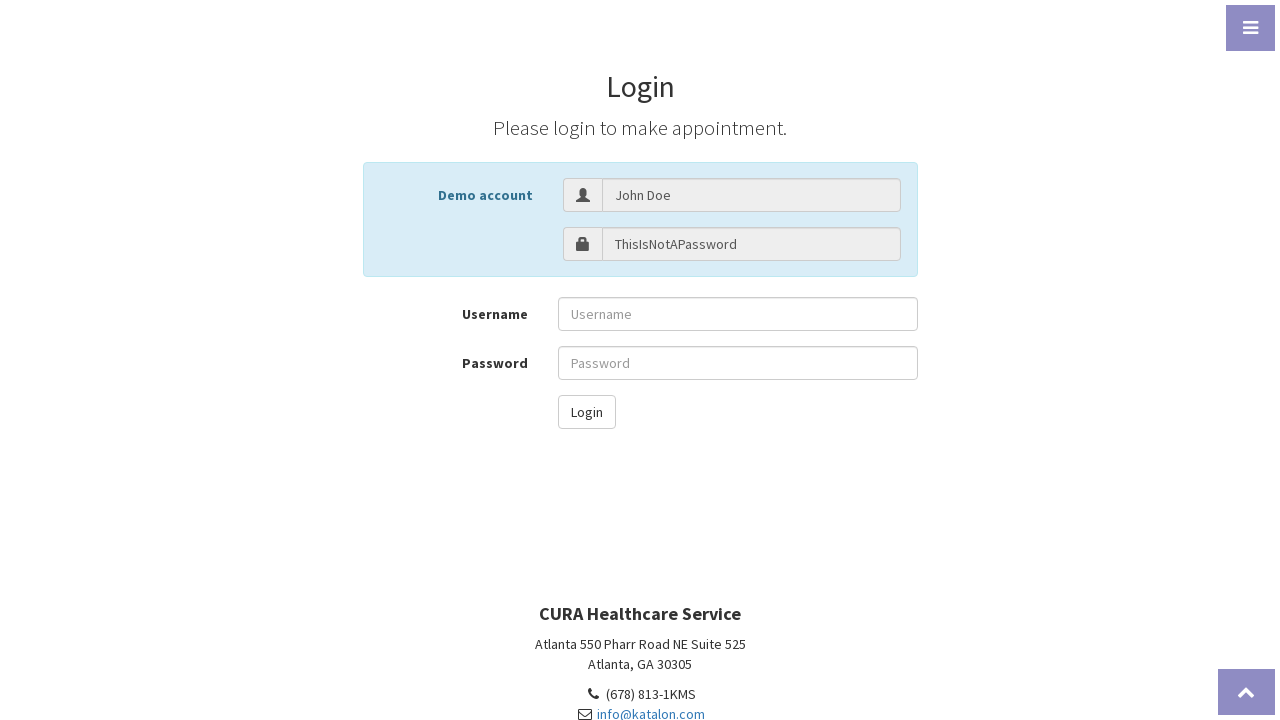